Tests the date picker component on DemoQA by selecting the current date, a future date (30 days ahead), and a past date (30 days ago), verifying that each selection is reflected correctly in the input field with the MM/dd/yyyy format.

Starting URL: https://demoqa.com/date-picker

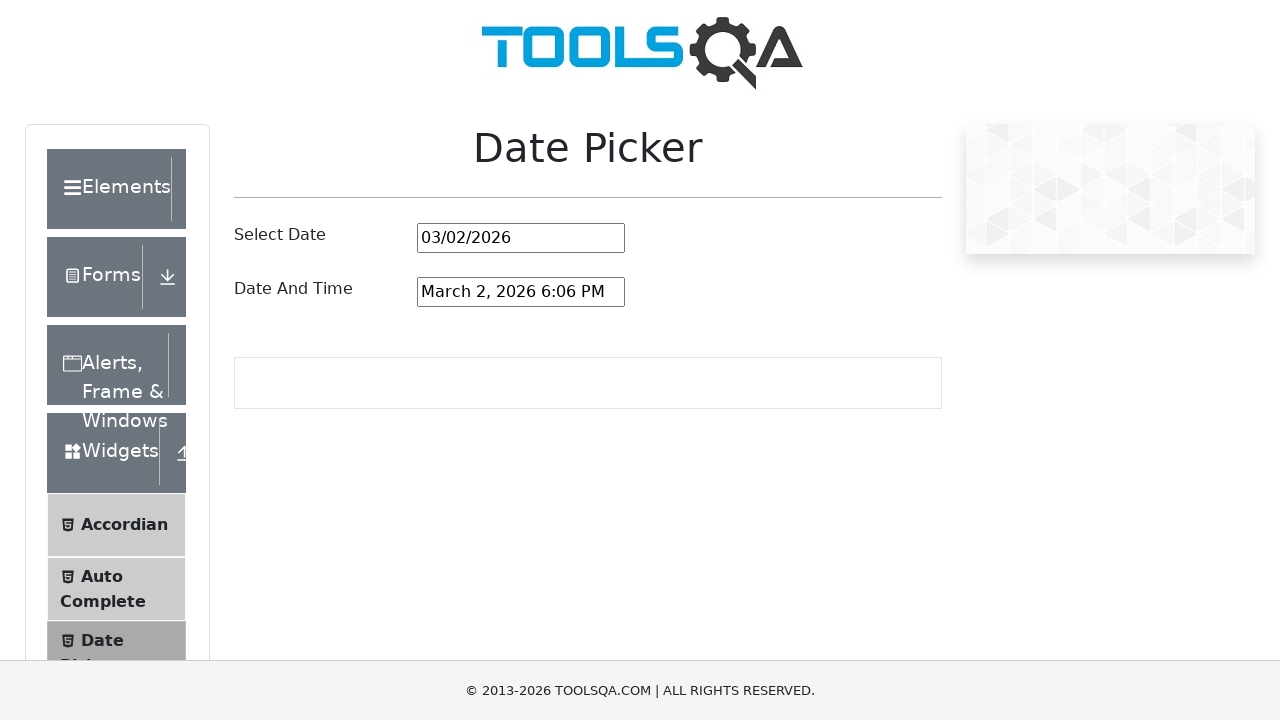

Clicked on date picker input field to open calendar at (521, 238) on #datePickerMonthYearInput
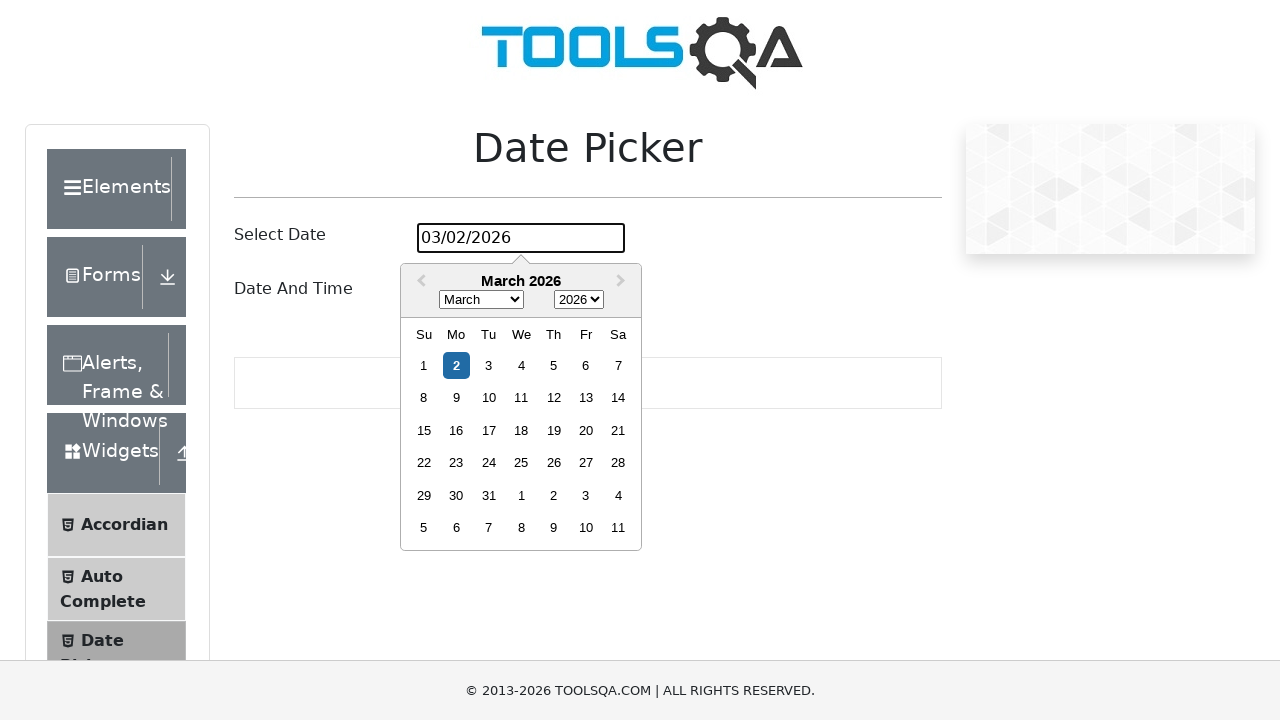

Selected current date (day 2) from calendar at (456, 365) on .react-datepicker__day--002:not(.react-datepicker__day--outside-month) >> nth=0
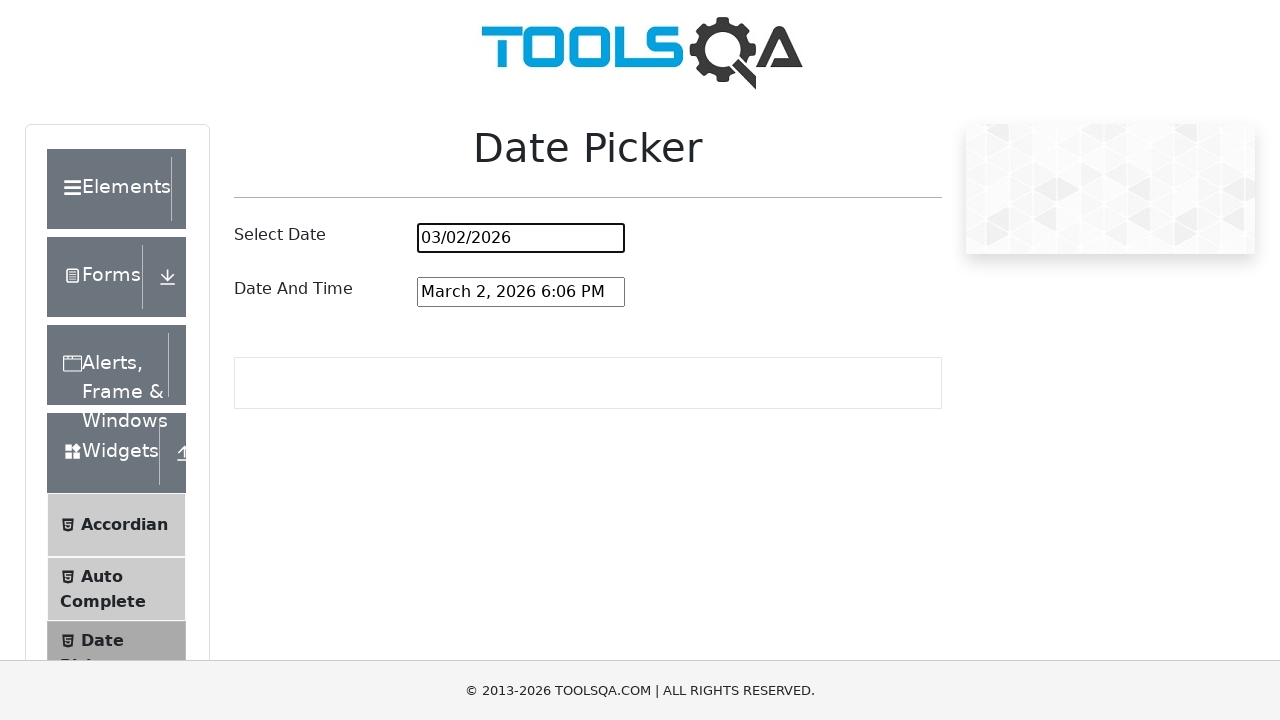

Verified current date 03/02/2026 is displayed in input field
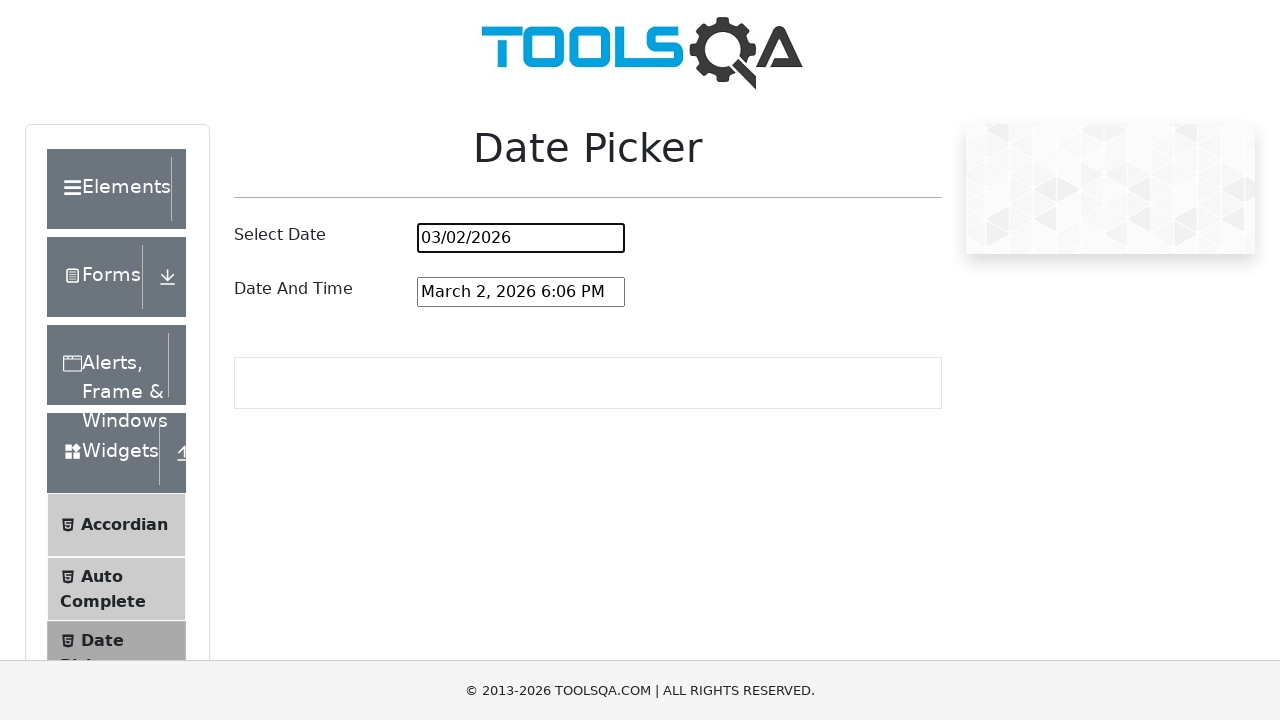

Clicked on date picker input field to open calendar for future date selection at (521, 238) on #datePickerMonthYearInput
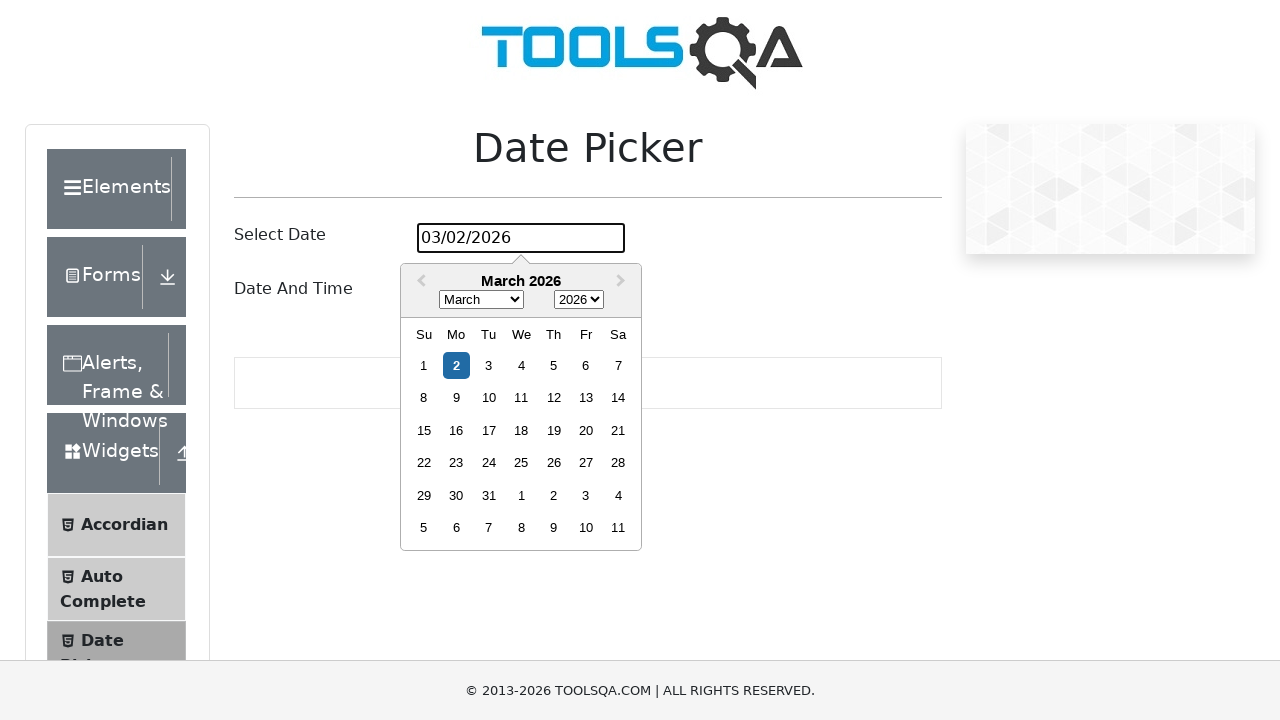

Selected month 4 from month dropdown for future date on .react-datepicker__month-select
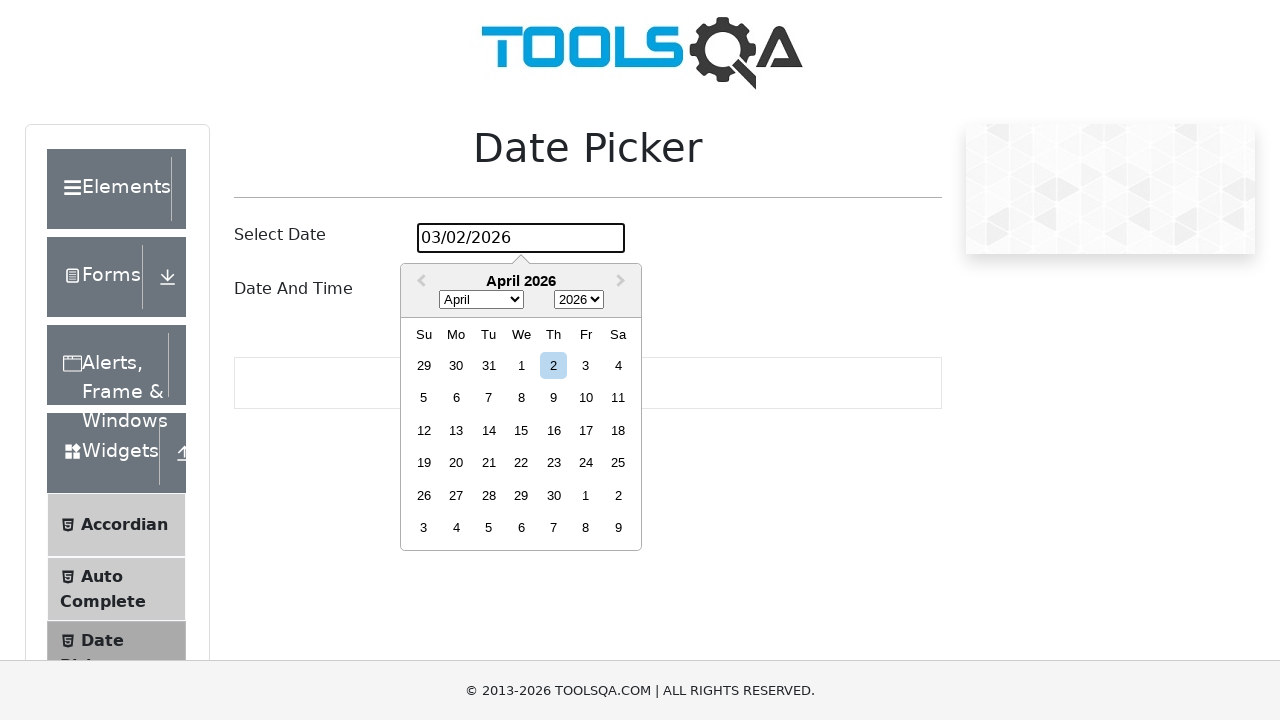

Selected year 2026 from year dropdown for future date on .react-datepicker__year-select
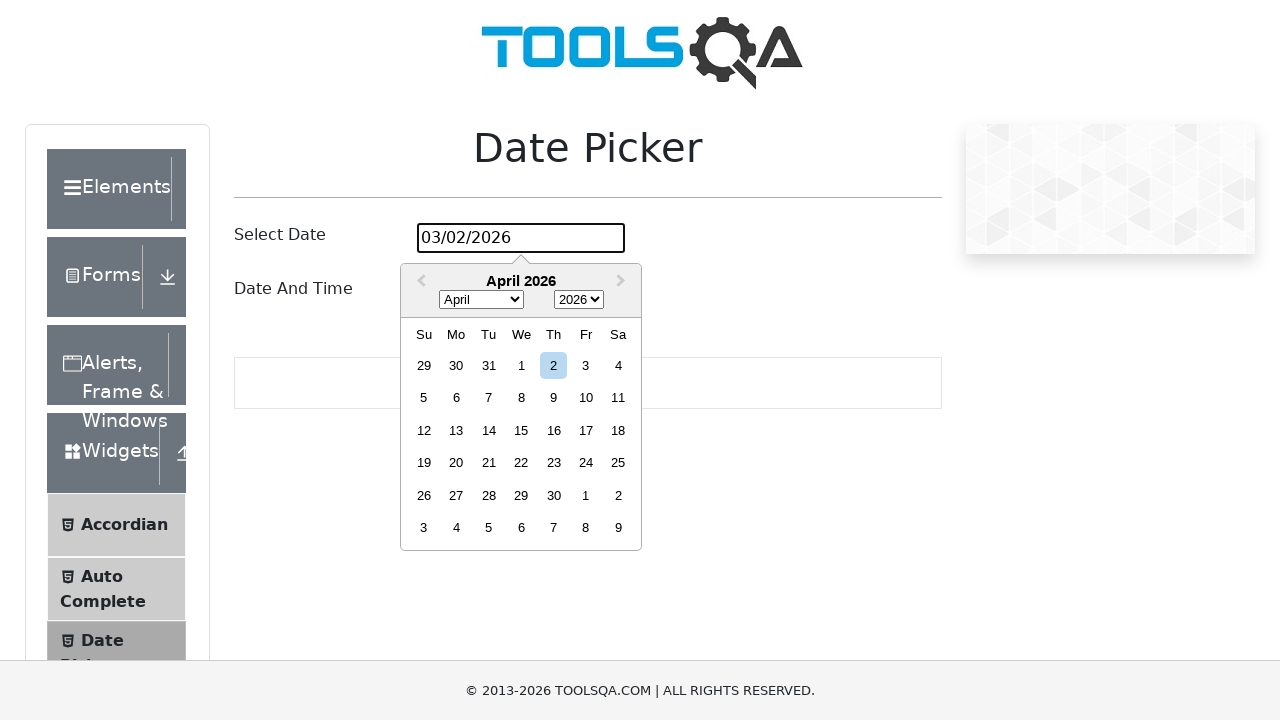

Selected future date day 1 from calendar (30 days from today) at (521, 365) on .react-datepicker__day--001:not(.react-datepicker__day--outside-month) >> nth=0
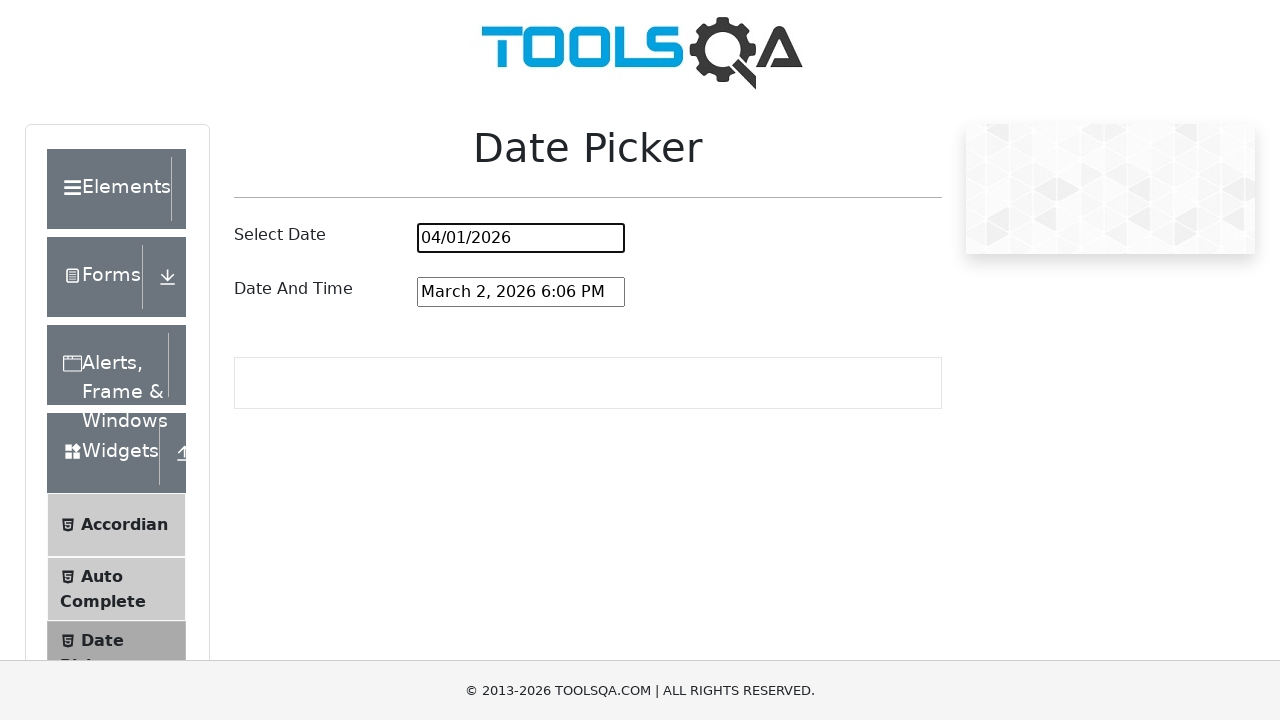

Verified future date 04/01/2026 is displayed in input field
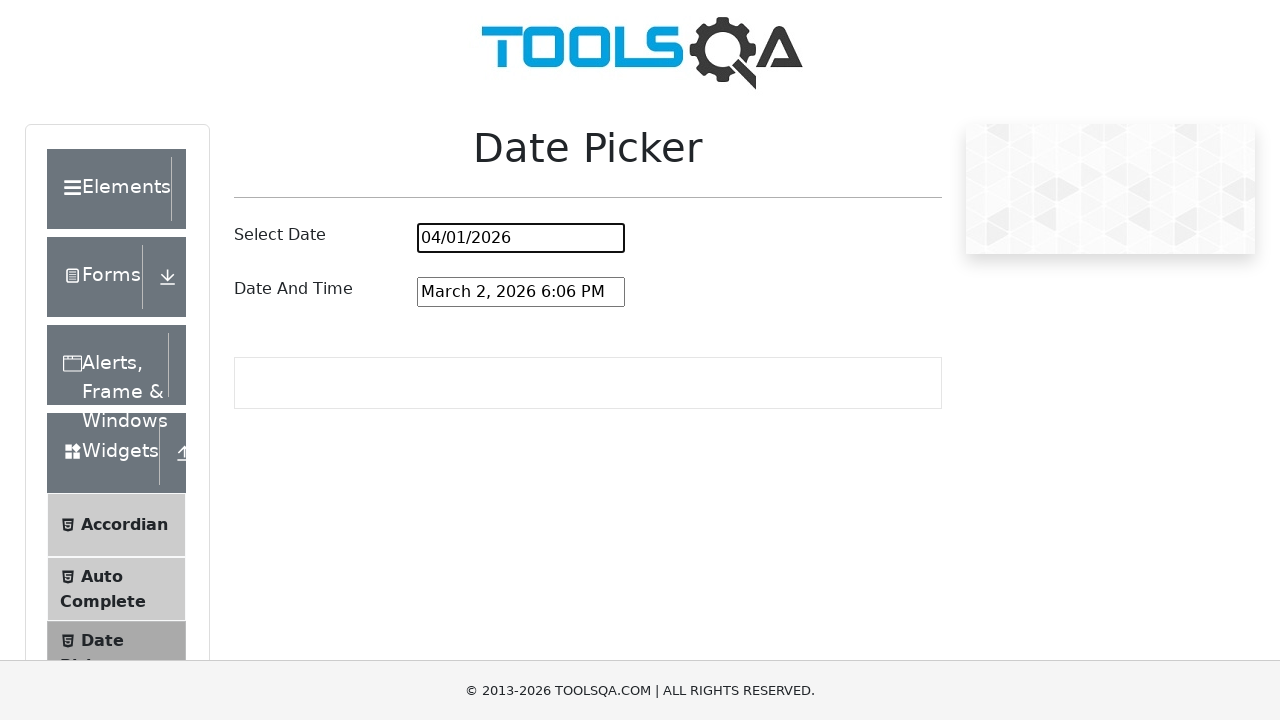

Clicked on date picker input field to open calendar for past date selection at (521, 238) on #datePickerMonthYearInput
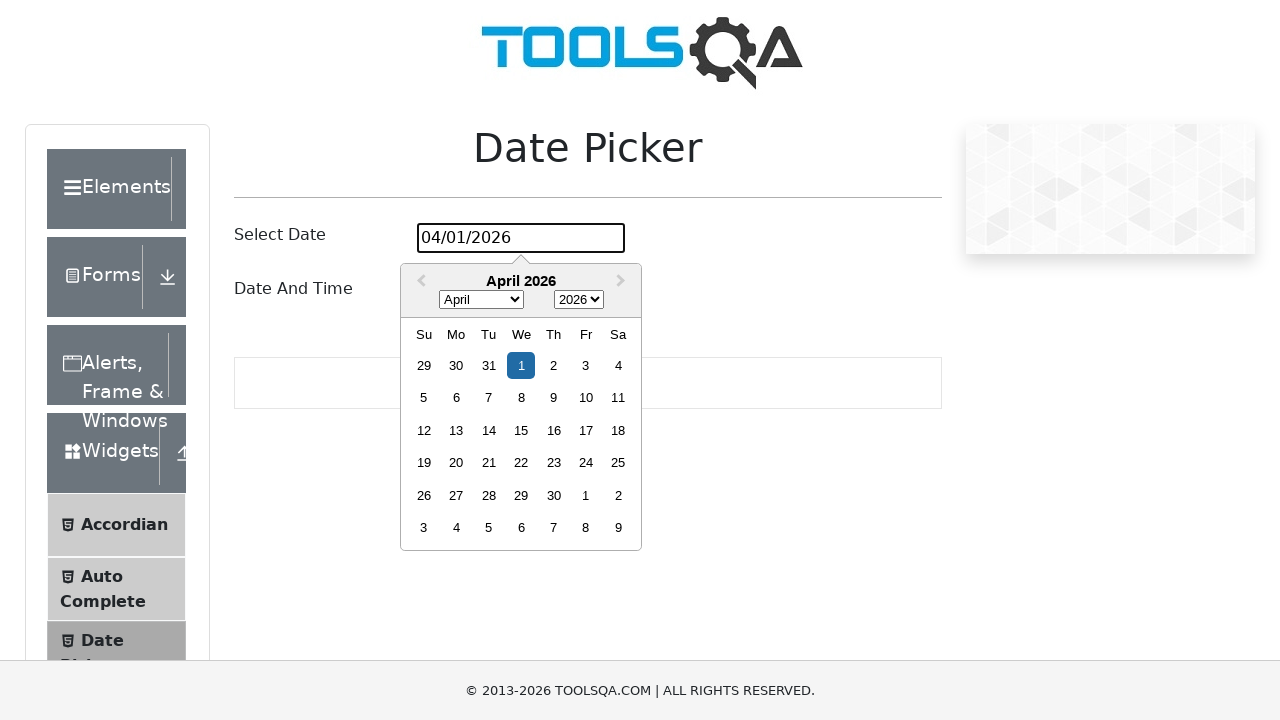

Selected month 1 from month dropdown for past date on .react-datepicker__month-select
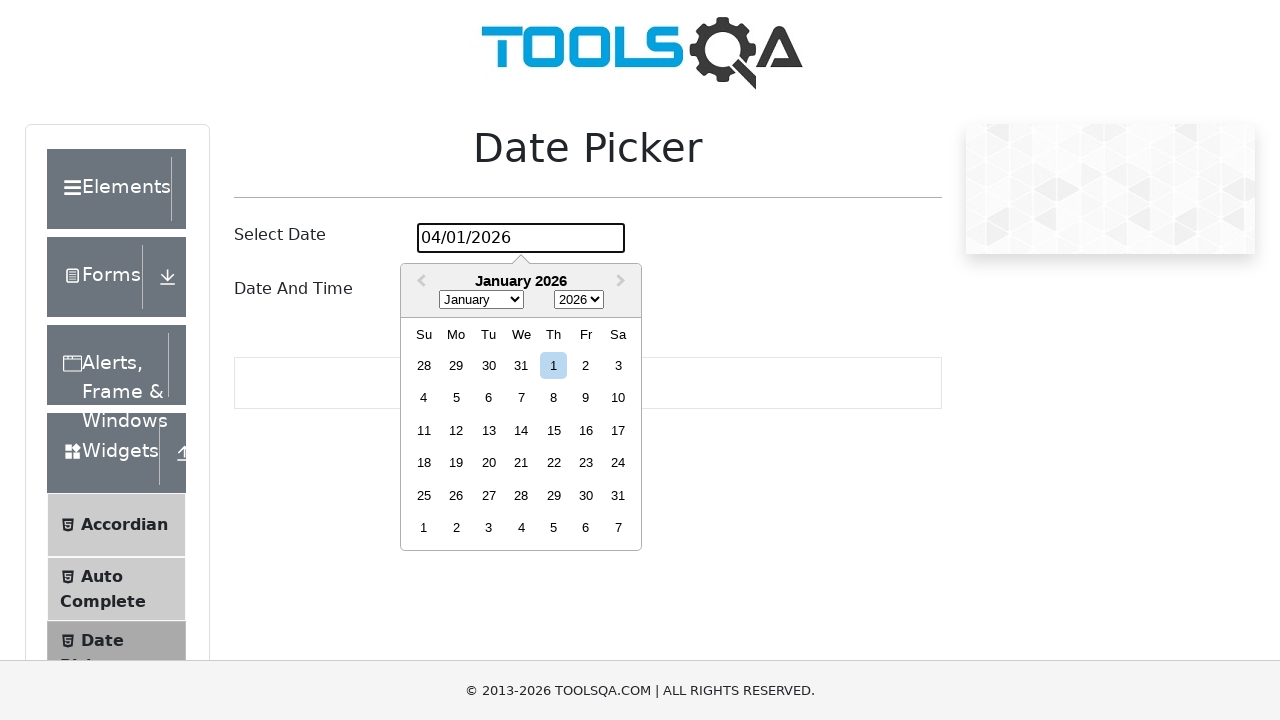

Selected year 2026 from year dropdown for past date on .react-datepicker__year-select
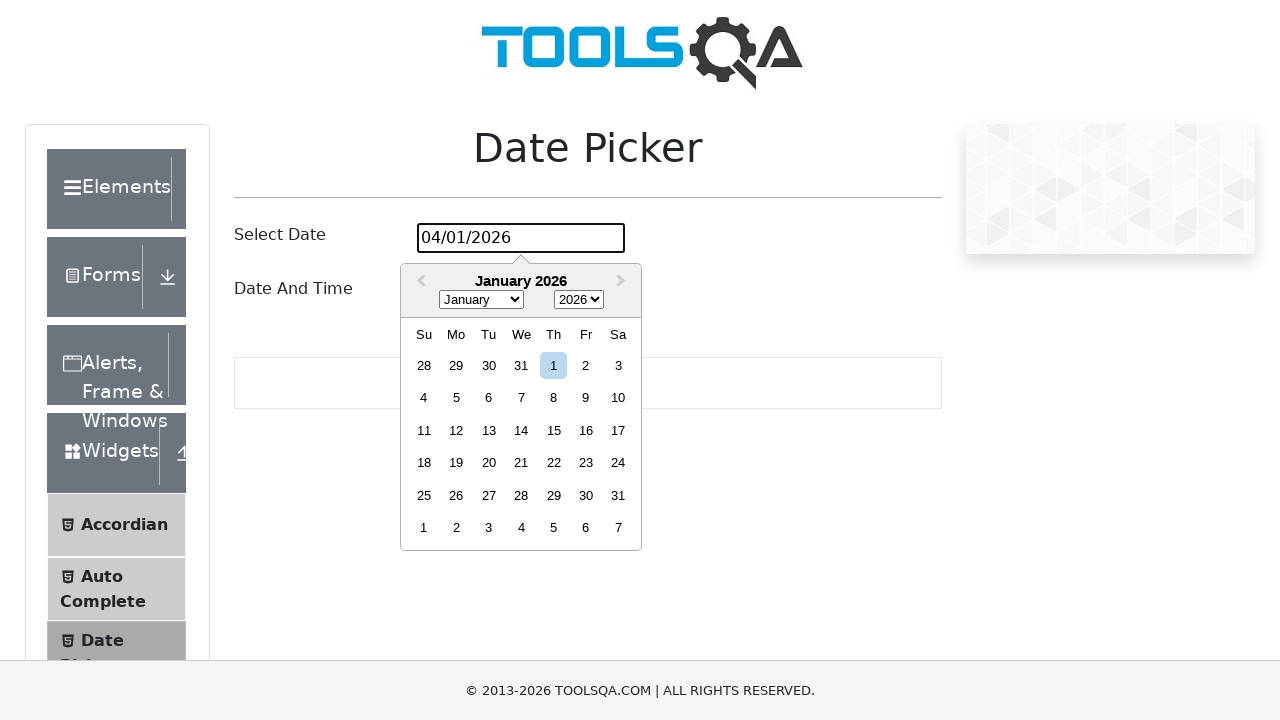

Selected past date day 31 from calendar (30 days ago) at (618, 495) on .react-datepicker__day--031:not(.react-datepicker__day--outside-month) >> nth=0
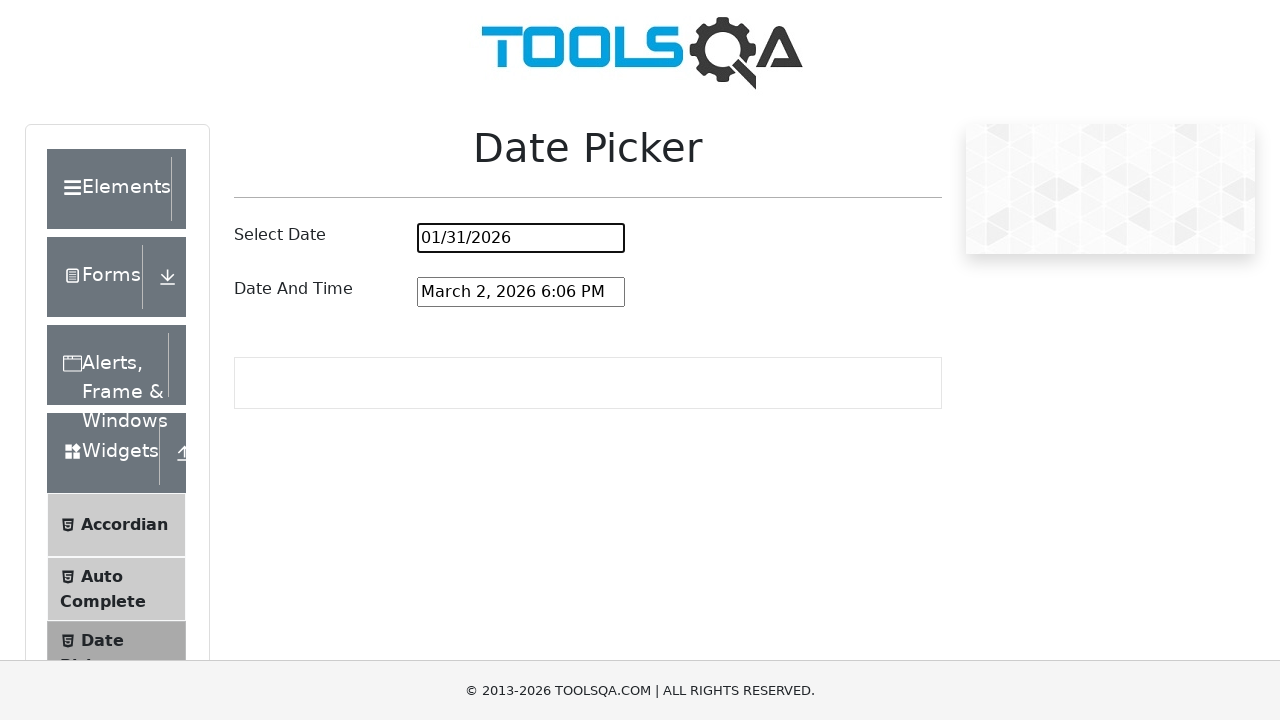

Verified past date 01/31/2026 is displayed in input field
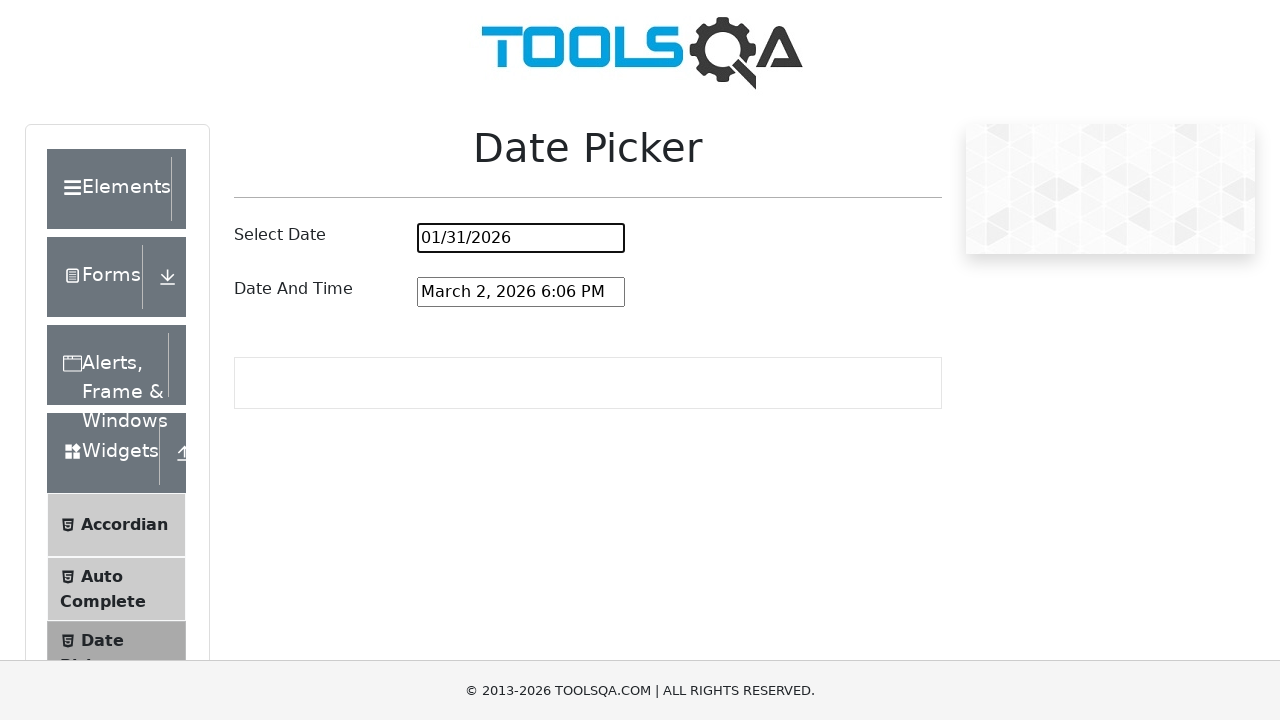

Verified date format is MM/dd/yyyy: 01/31/2026
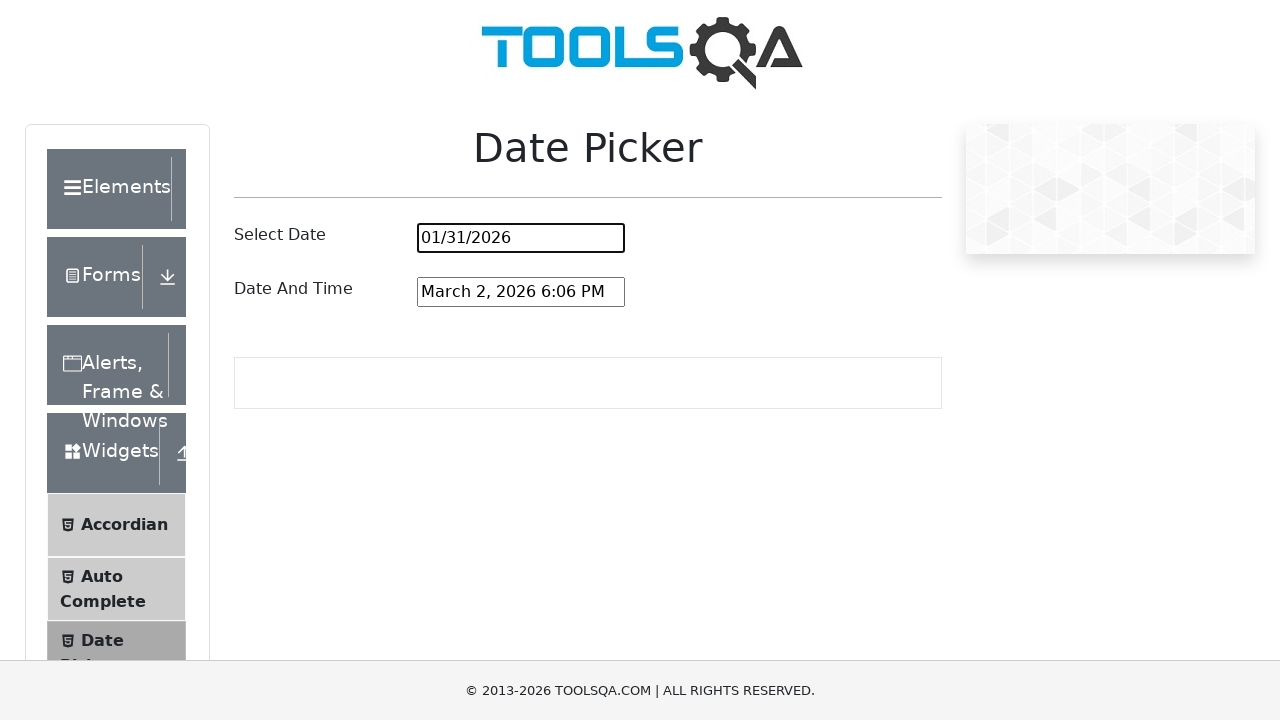

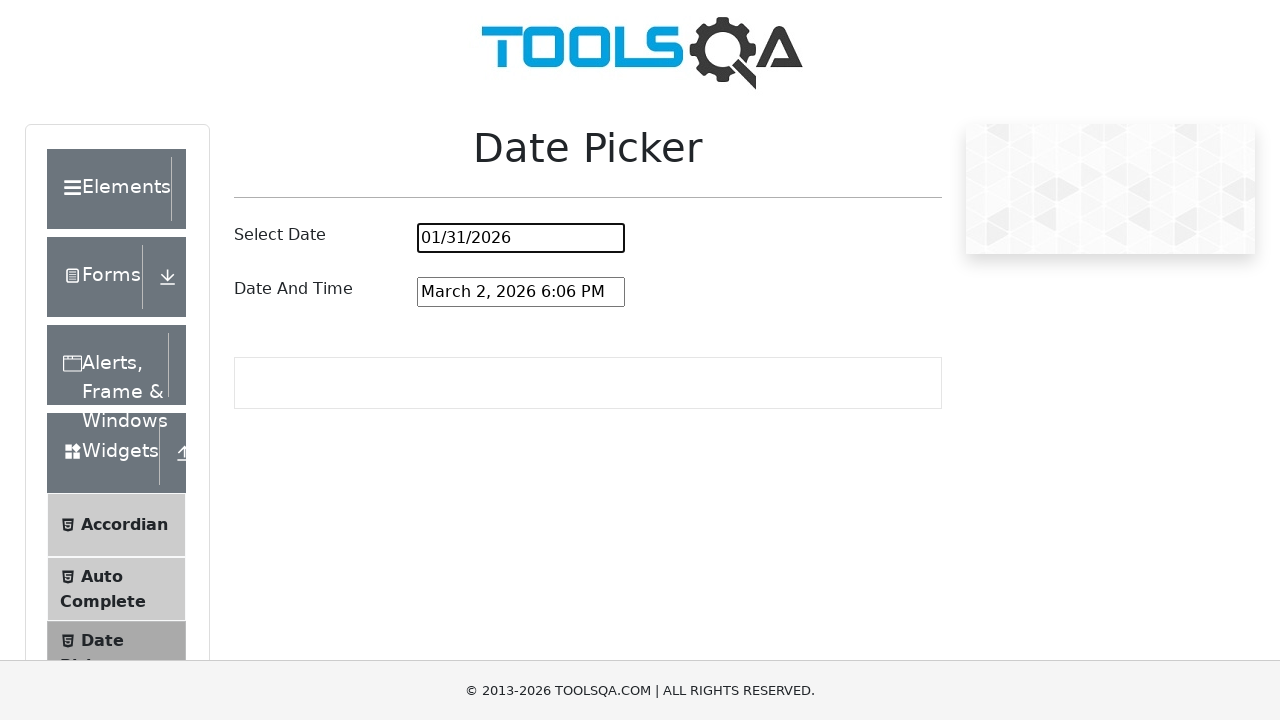